Tests slider functionality by clicking and dragging the range input slider element to move it by an offset

Starting URL: https://demoqa.com/slider

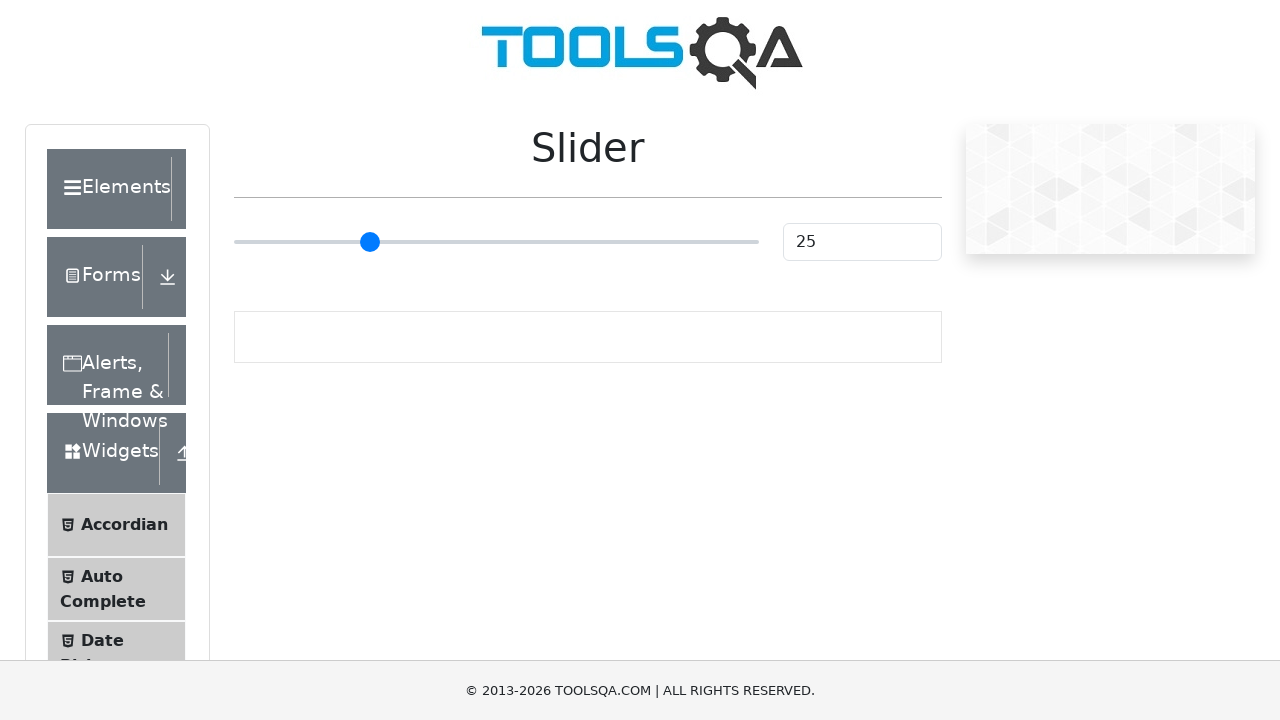

Located slider input element
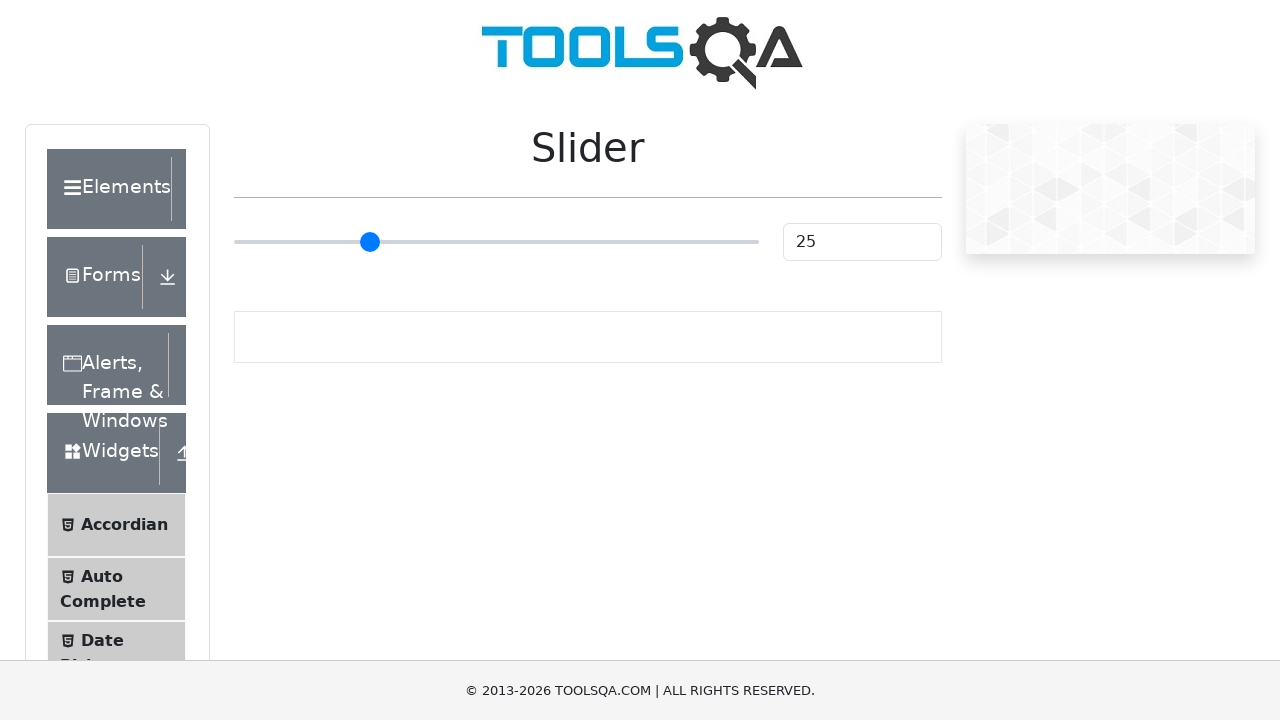

Slider element is visible
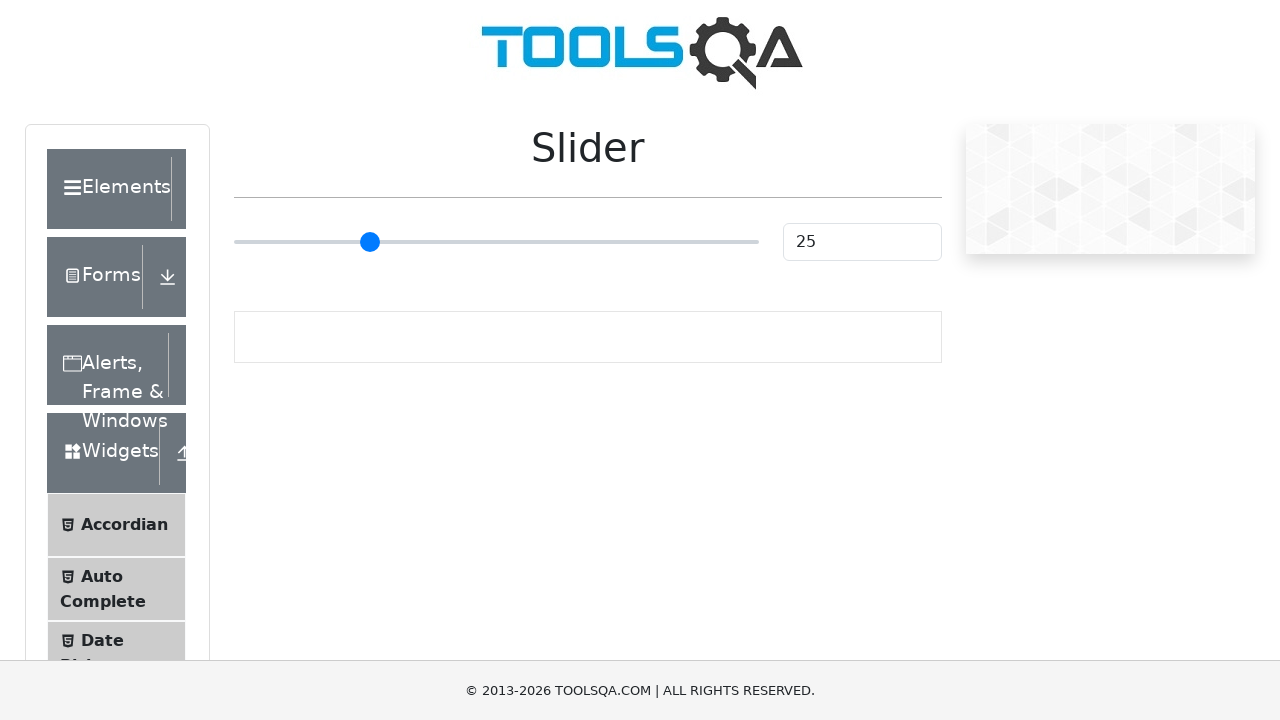

Retrieved bounding box of slider element
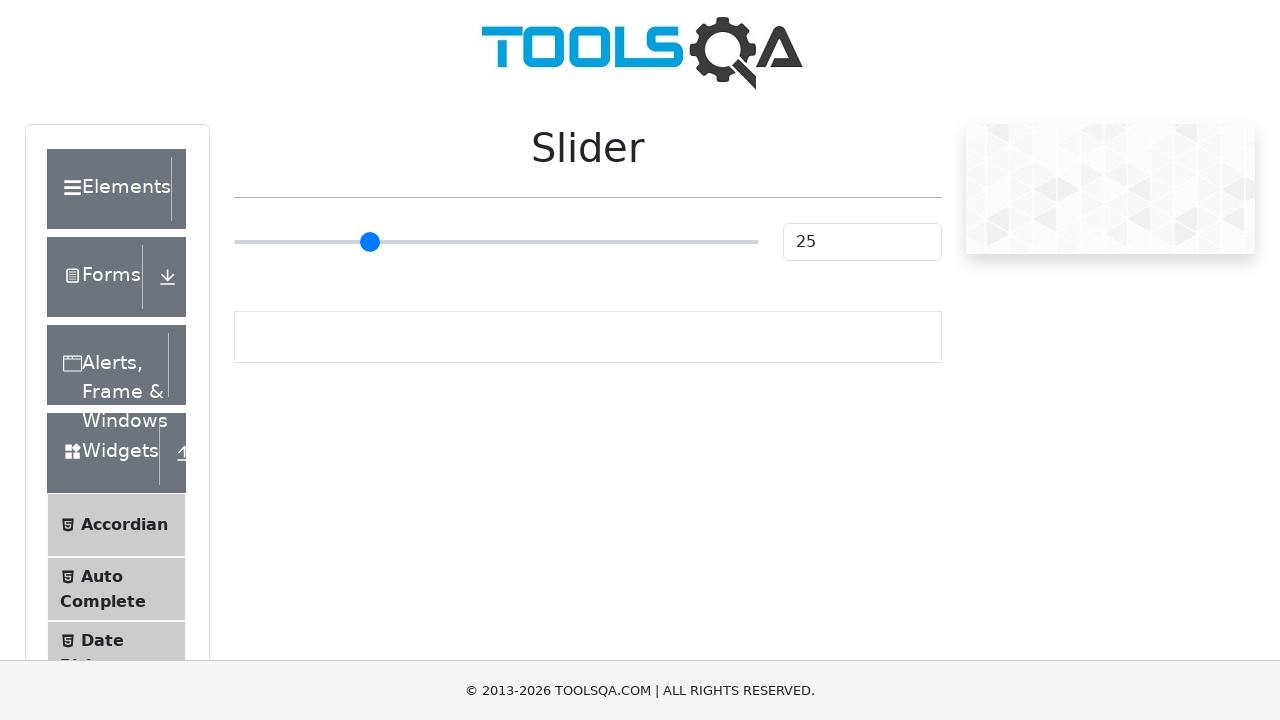

Moved mouse to center of slider at (496, 242)
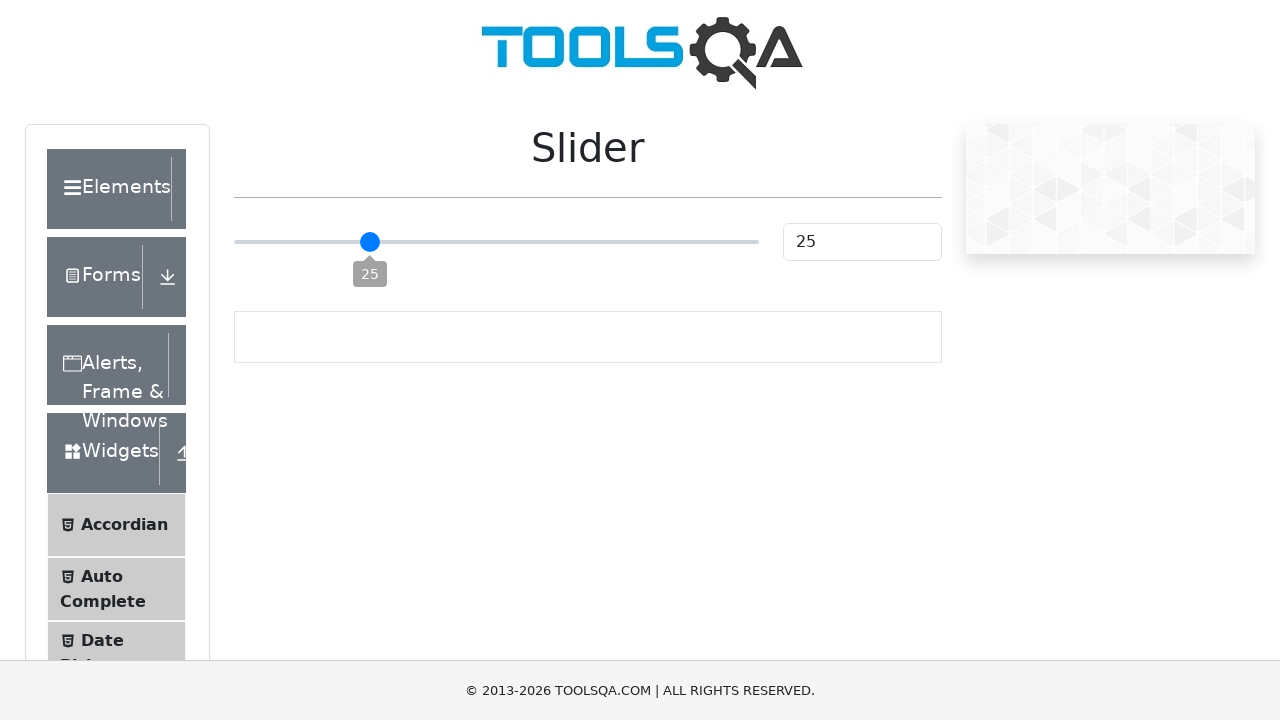

Pressed mouse button down on slider at (496, 242)
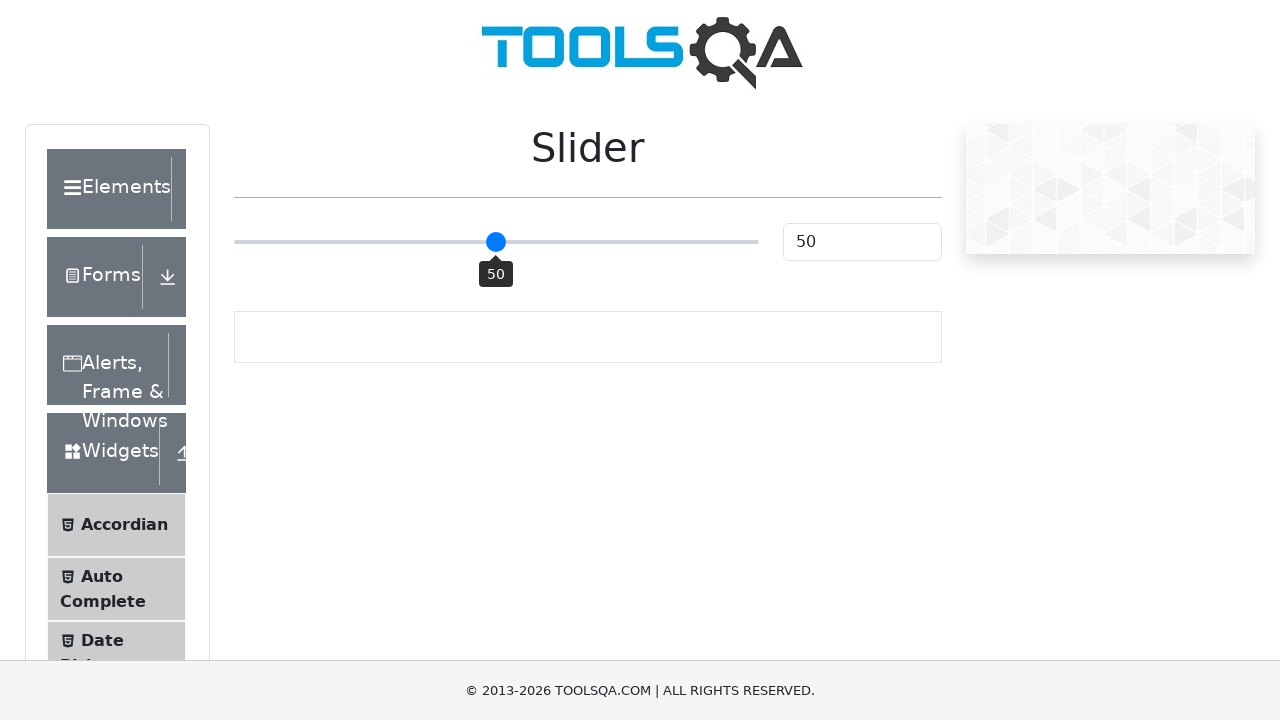

Dragged slider 50 pixels to the right at (546, 242)
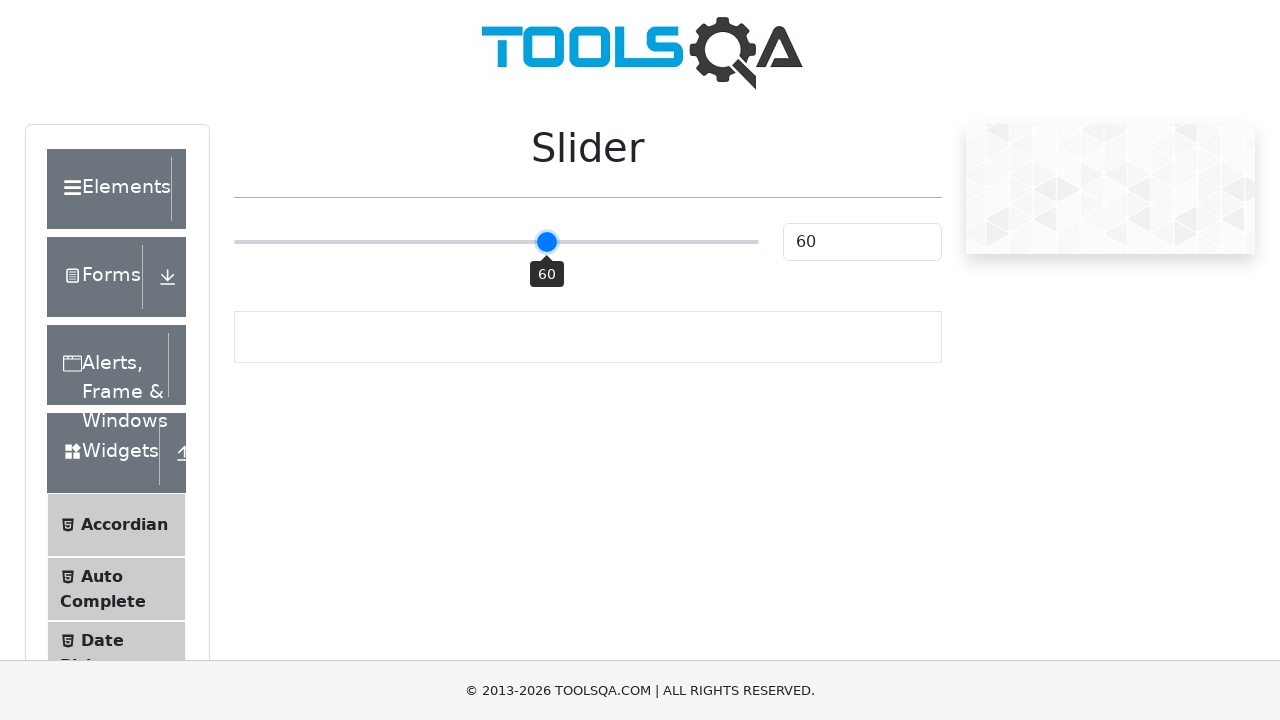

Released mouse button, slider drag completed at (546, 242)
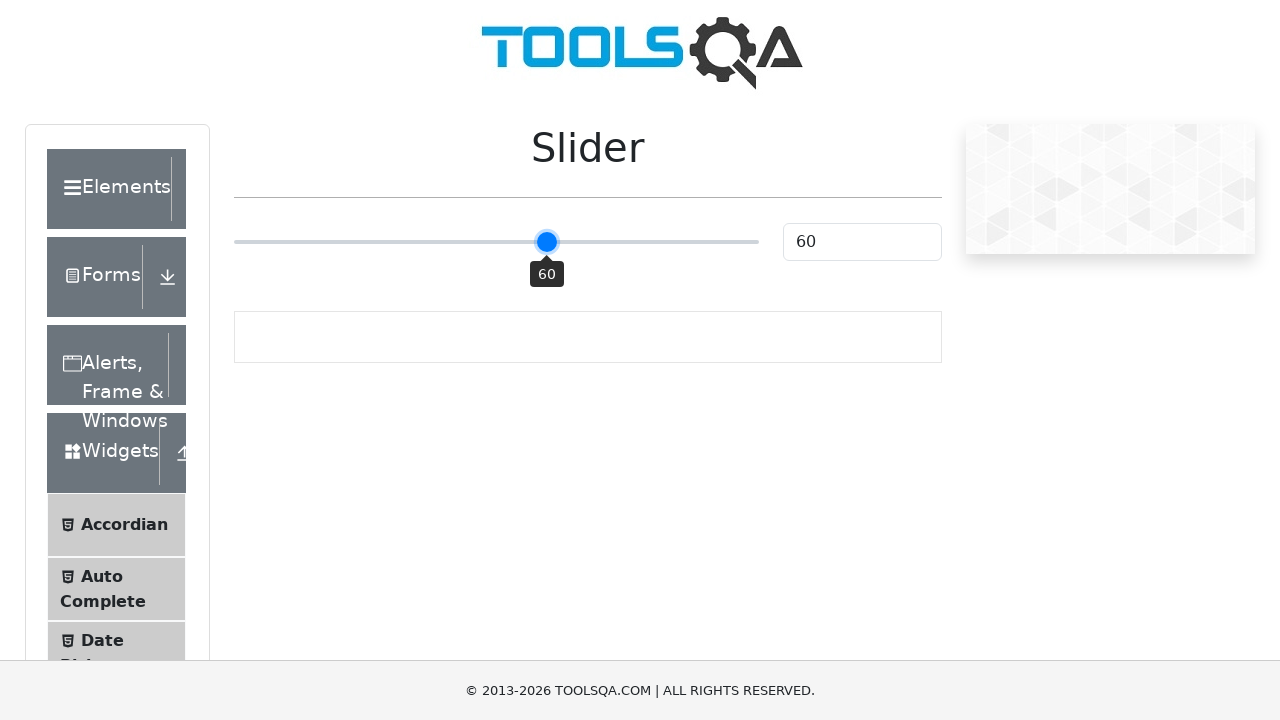

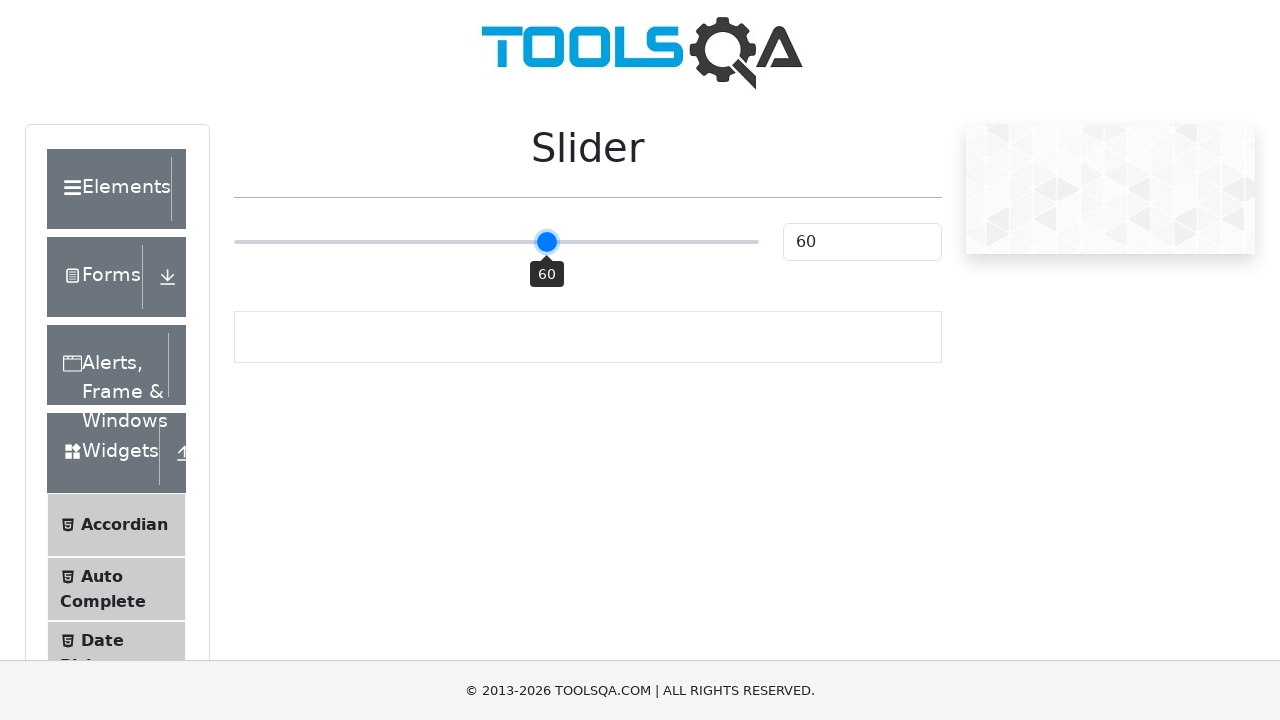